Tests drag and drop functionality by dragging a resizable element to a new position

Starting URL: https://jqueryui.com/resources/demos/resizable/default.html

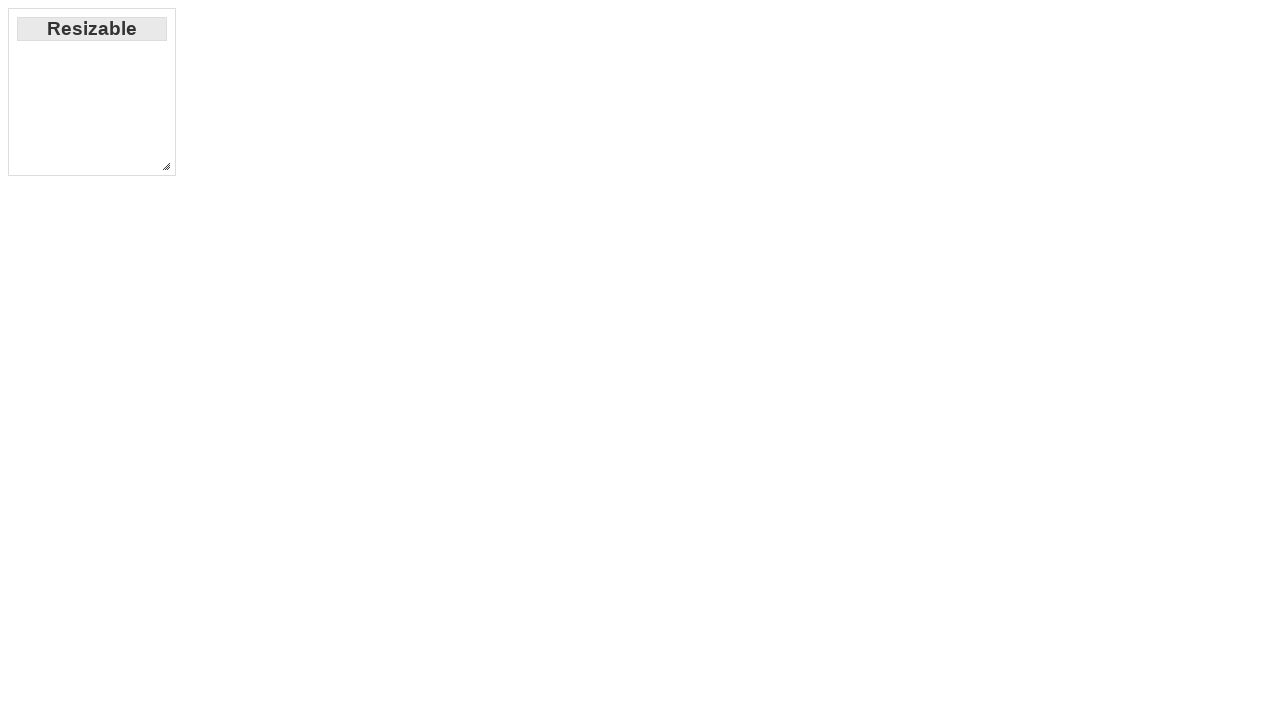

Located the resizable element handle
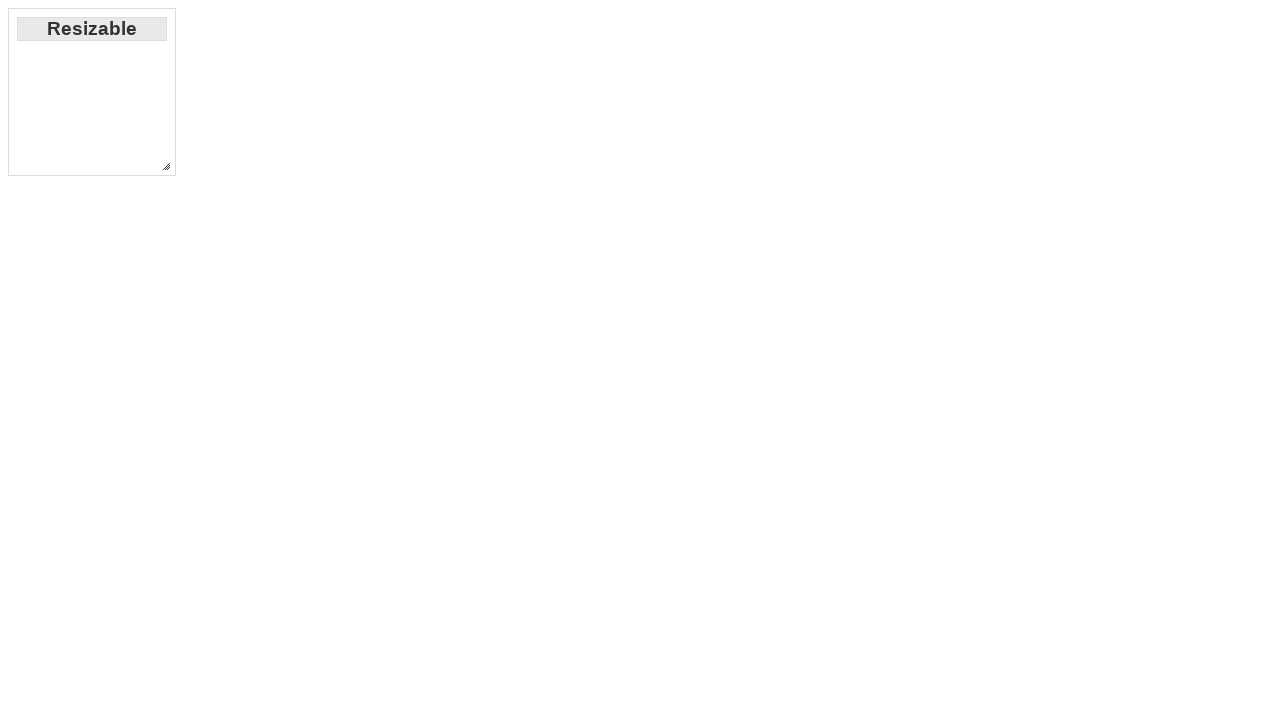

Dragged resizable element 100 pixels right and 100 pixels down at (258, 258)
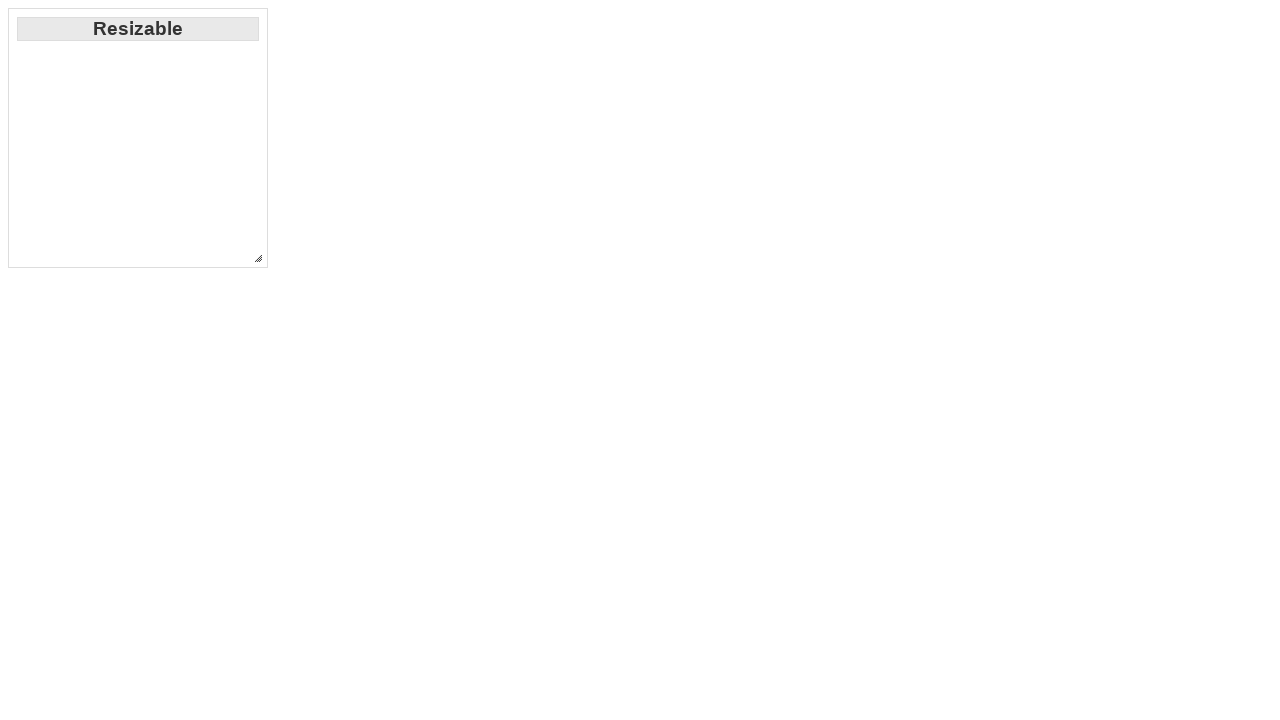

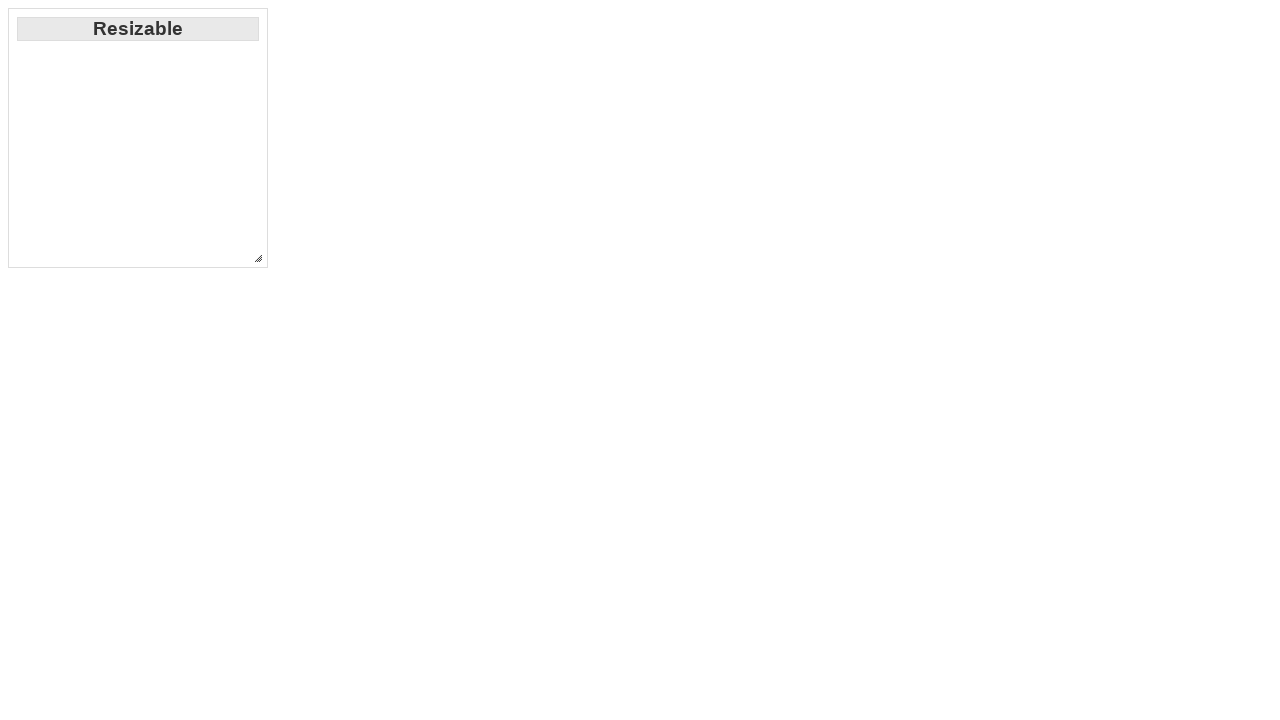